Tests right-click context menu functionality by right-clicking on an element, selecting "Edit" from the context menu, and accepting the resulting alert dialog

Starting URL: https://swisnl.github.io/jQuery-contextMenu/demo.html

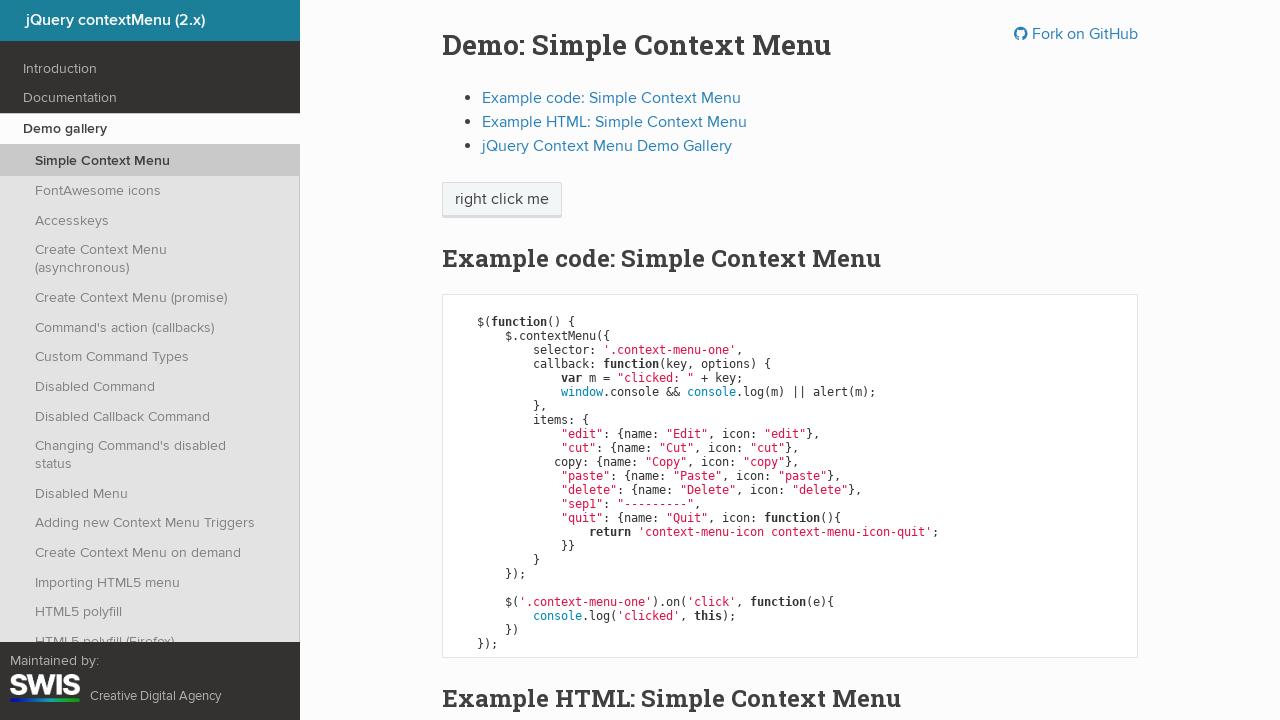

Right-clicked on 'right click me' element to open context menu at (502, 200) on //span[text()='right click me']
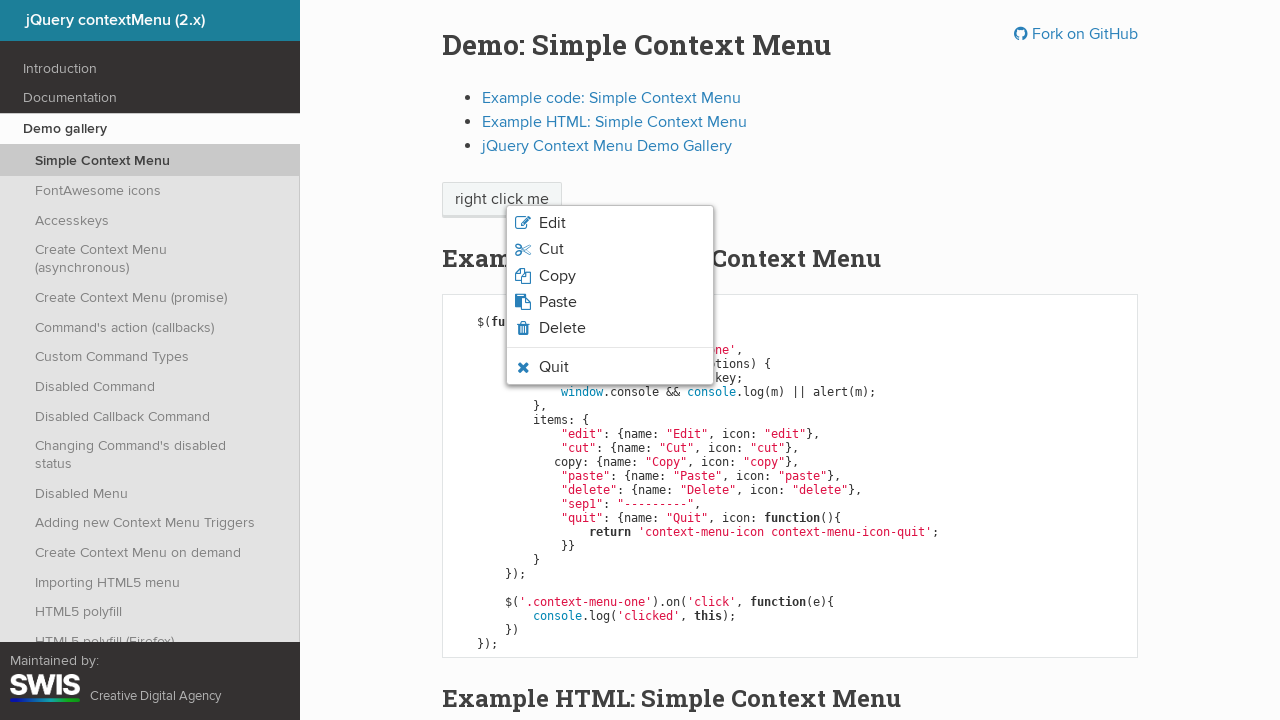

Clicked 'Edit' option from the context menu at (552, 223) on xpath=//span[text()='Edit']
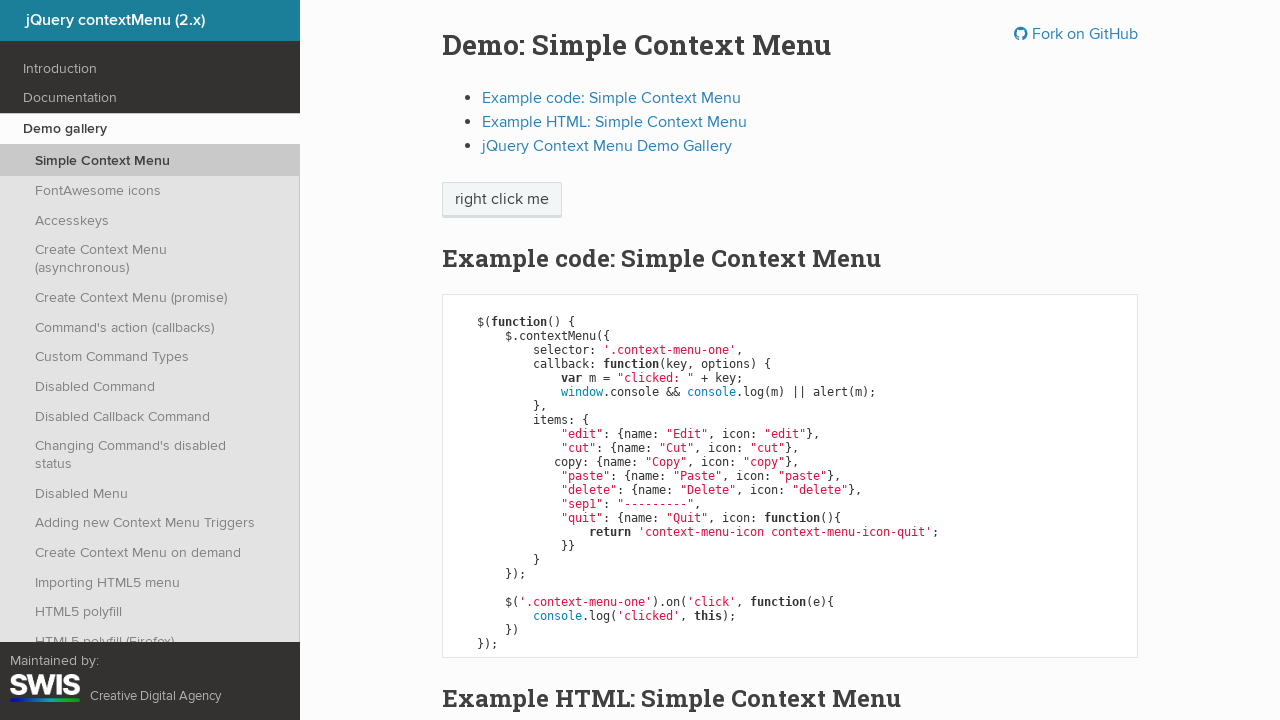

Set up dialog handler to accept alerts
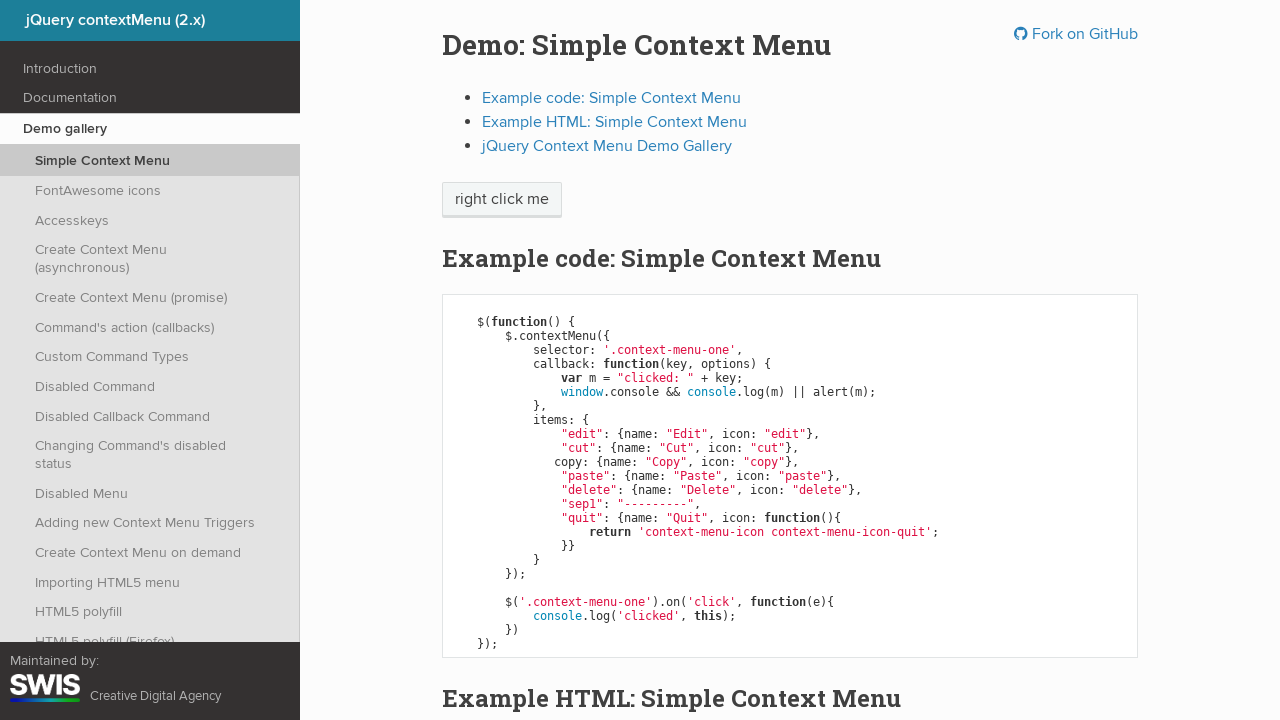

Waited 500ms for alert processing
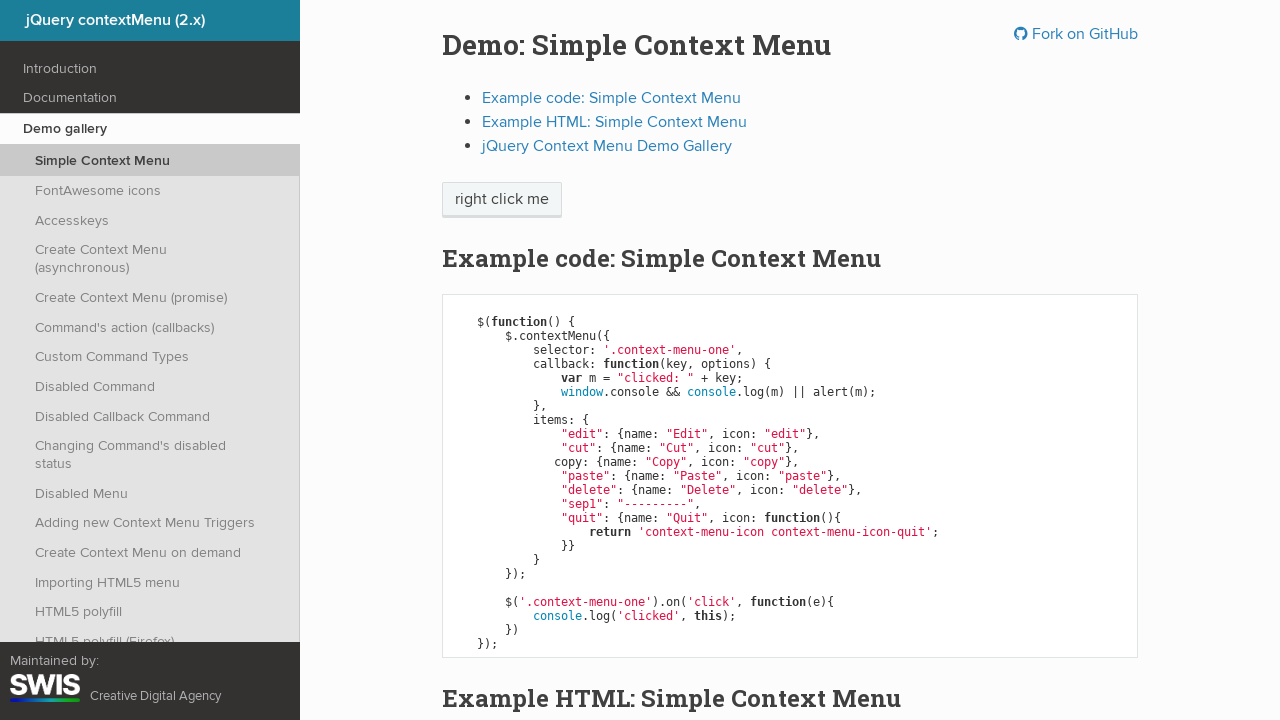

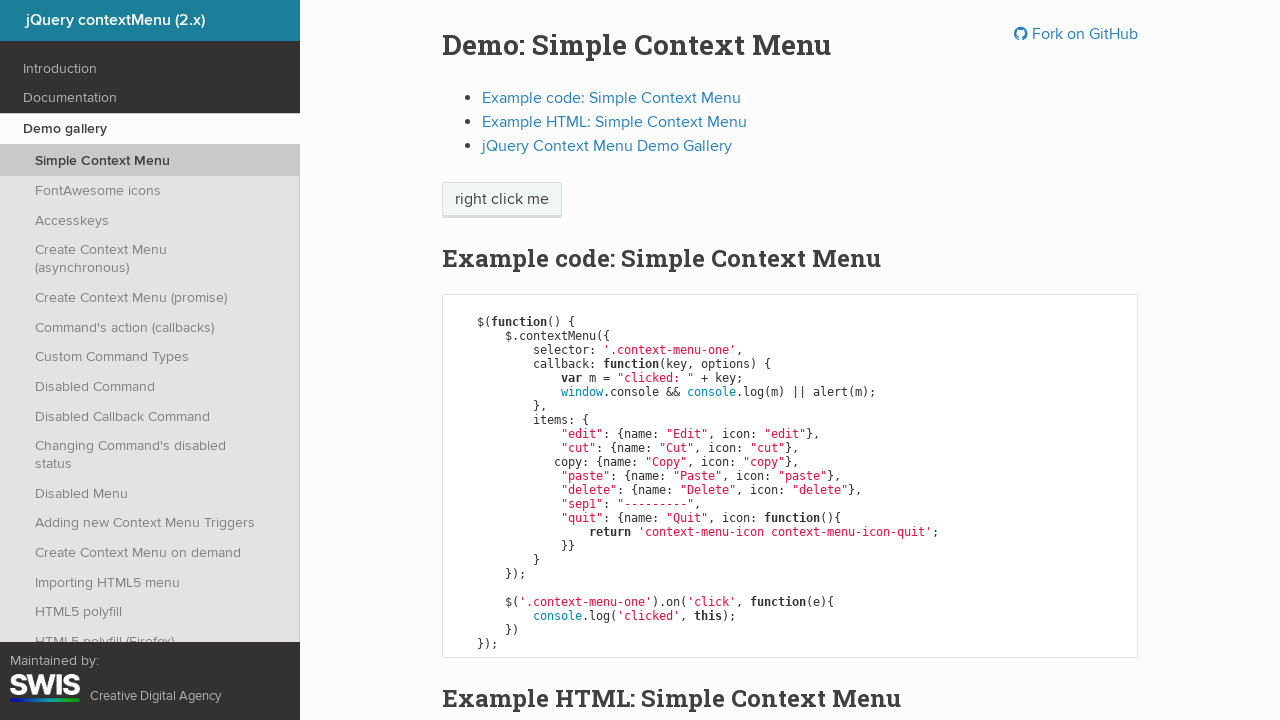